Navigates to a radio button demo page and verifies that a text element is present on the page

Starting URL: https://demoqa.com/radio-button

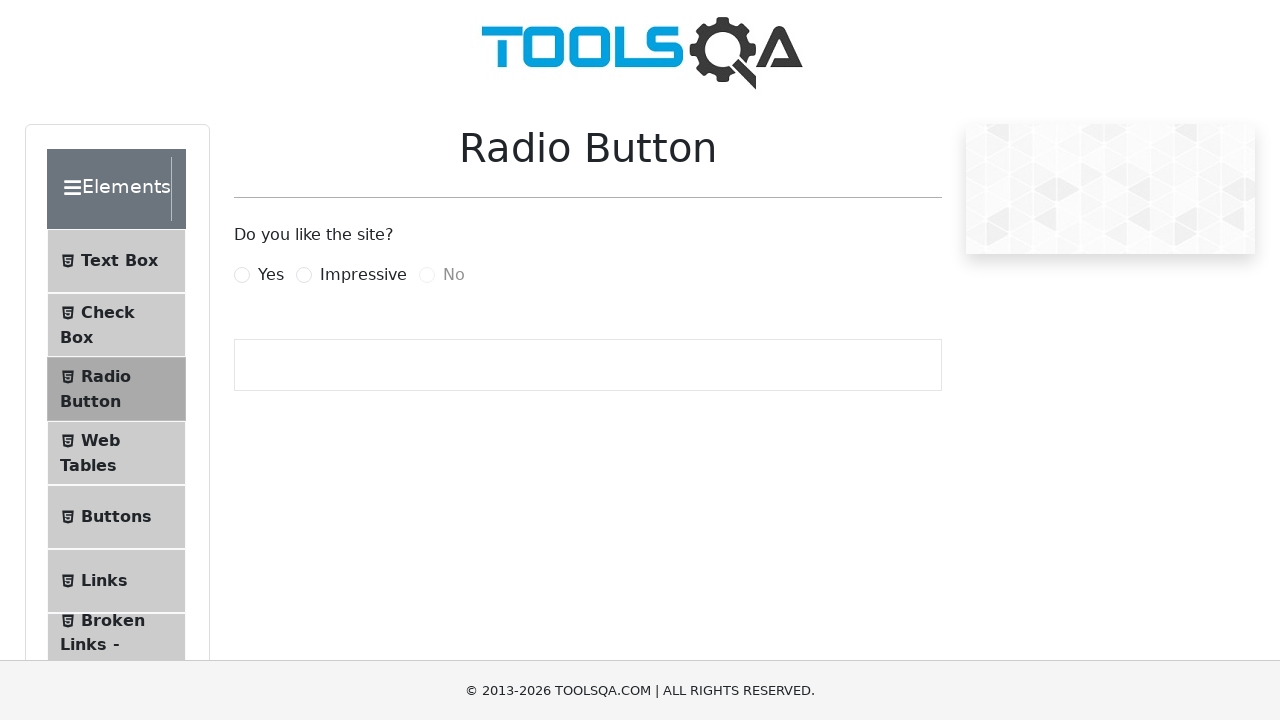

Navigated to radio button demo page
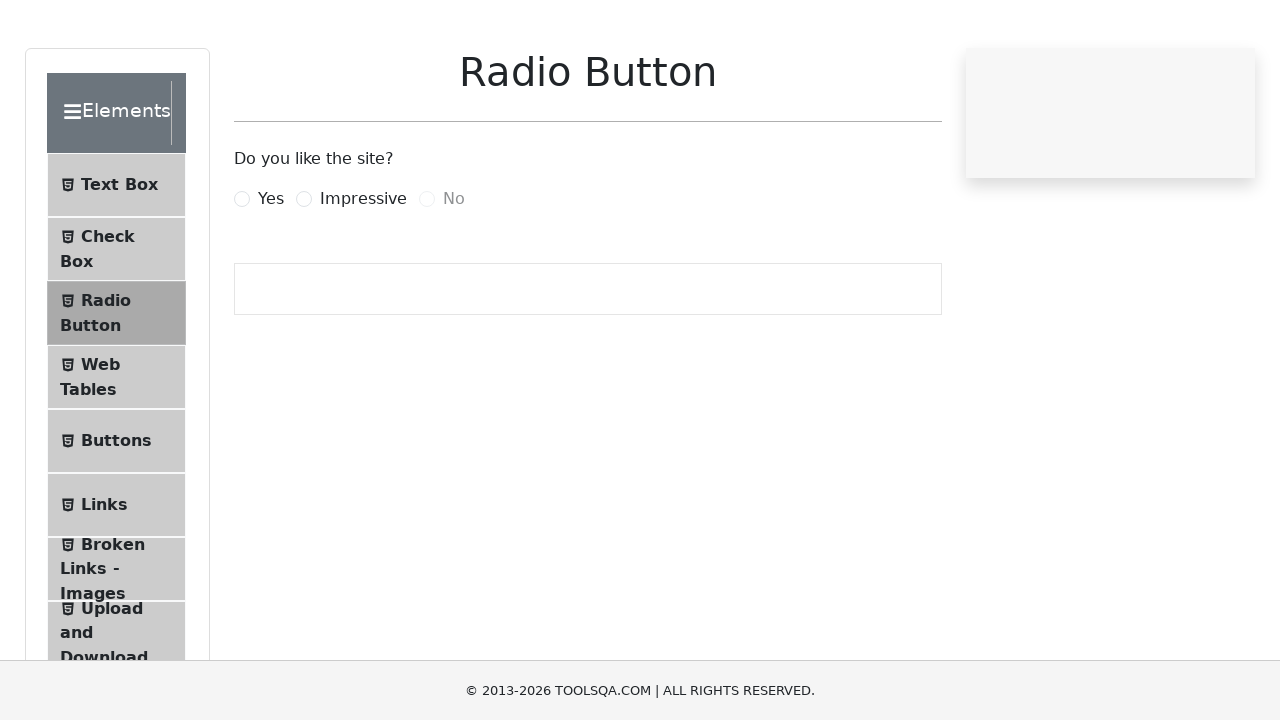

Located text element with class 'mt-3'
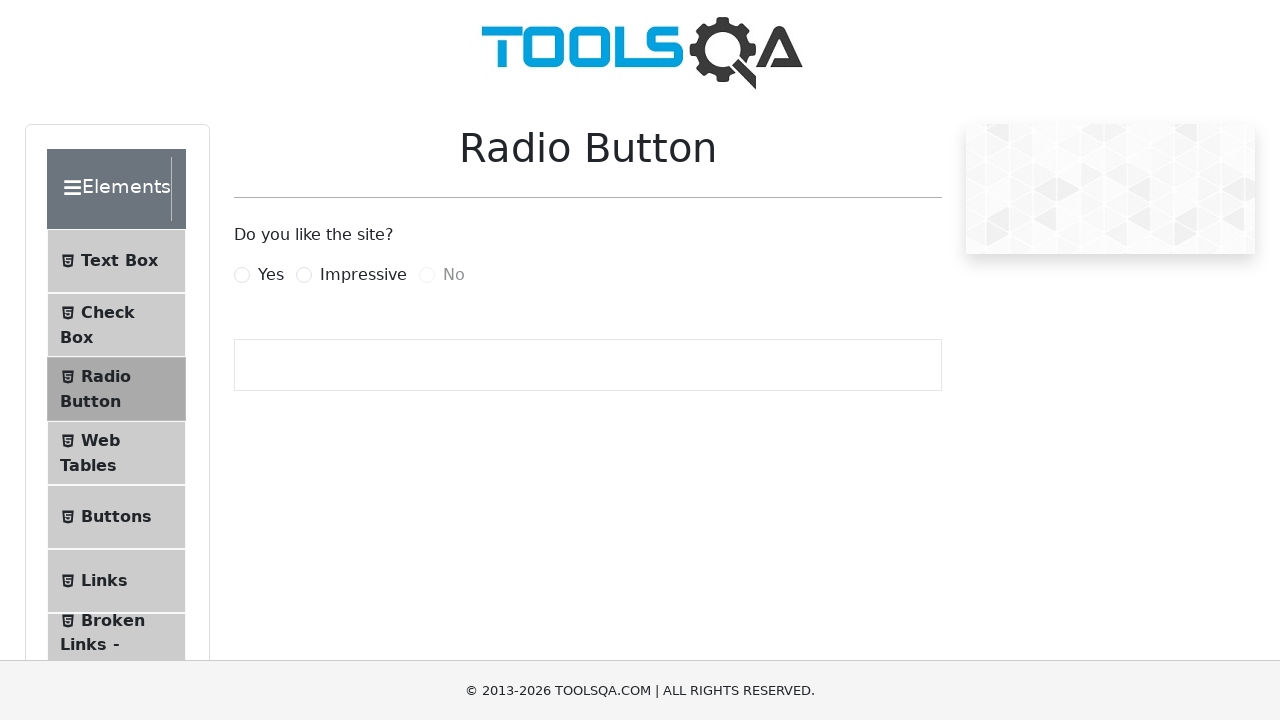

Text element not visible on page
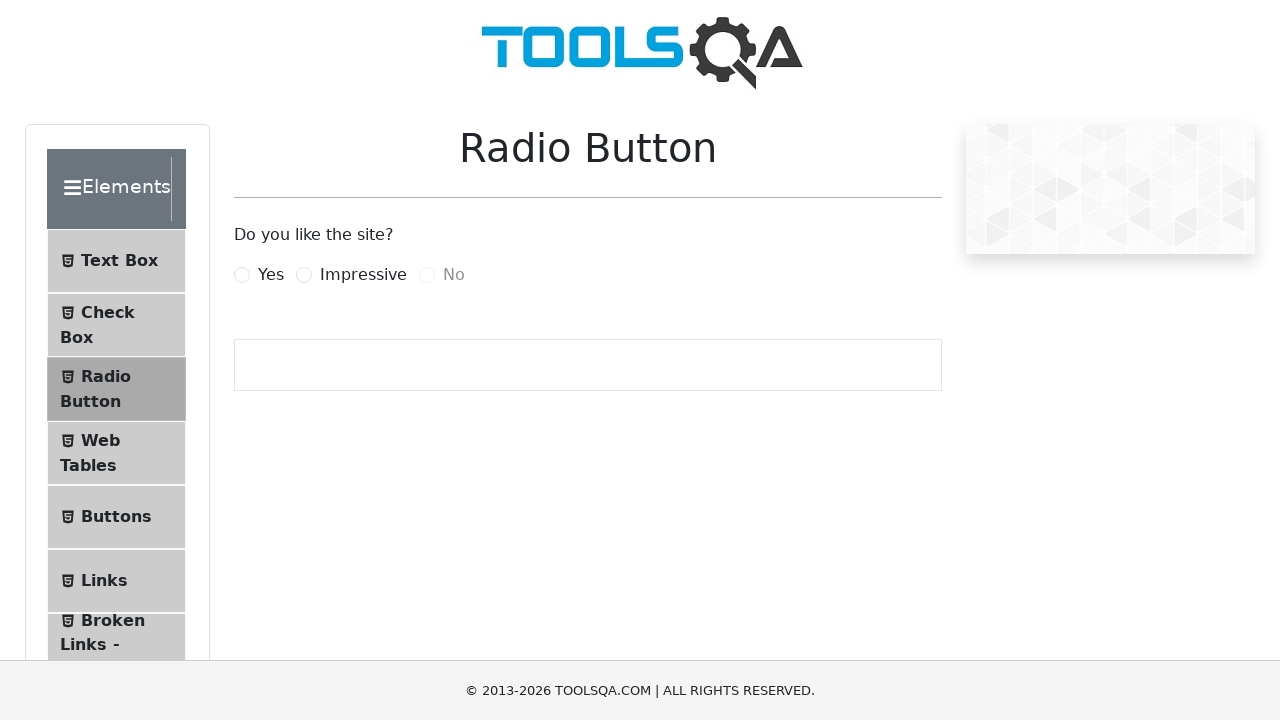

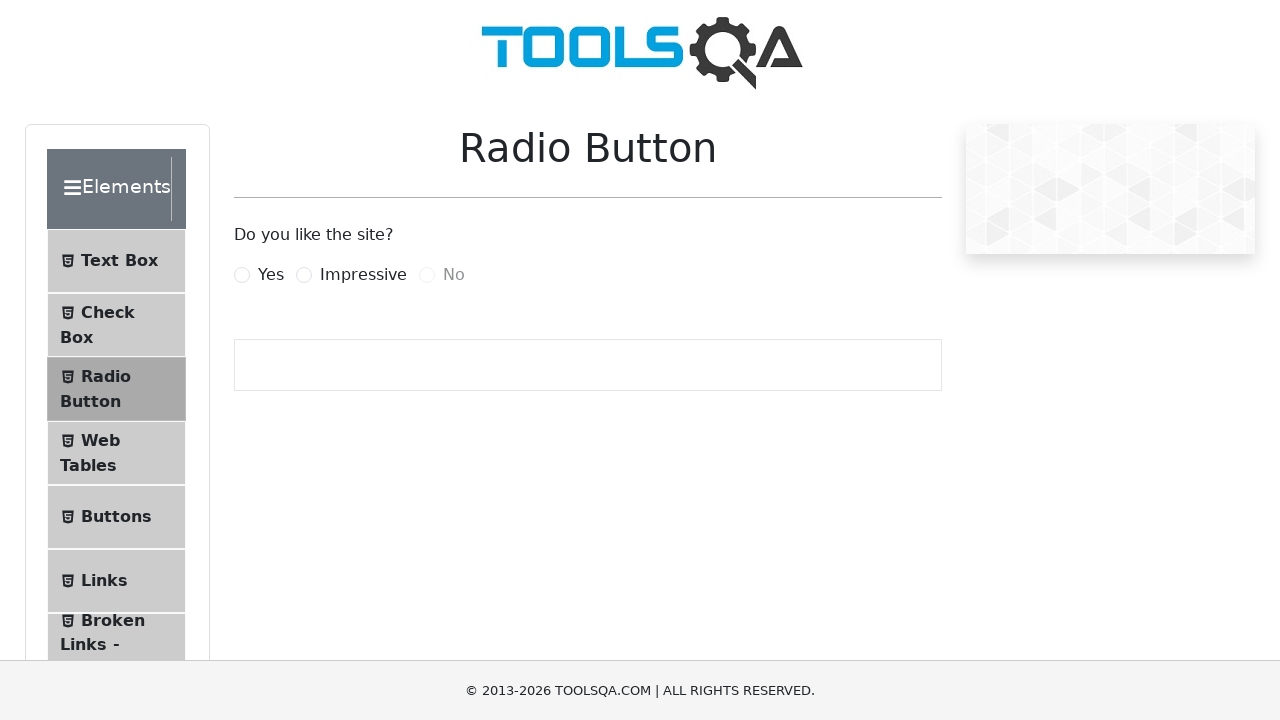